Tests auto-suggestive dropdown functionality by typing a partial country name and selecting the matching option from the dropdown suggestions.

Starting URL: https://rahulshettyacademy.com/dropdownsPractise/

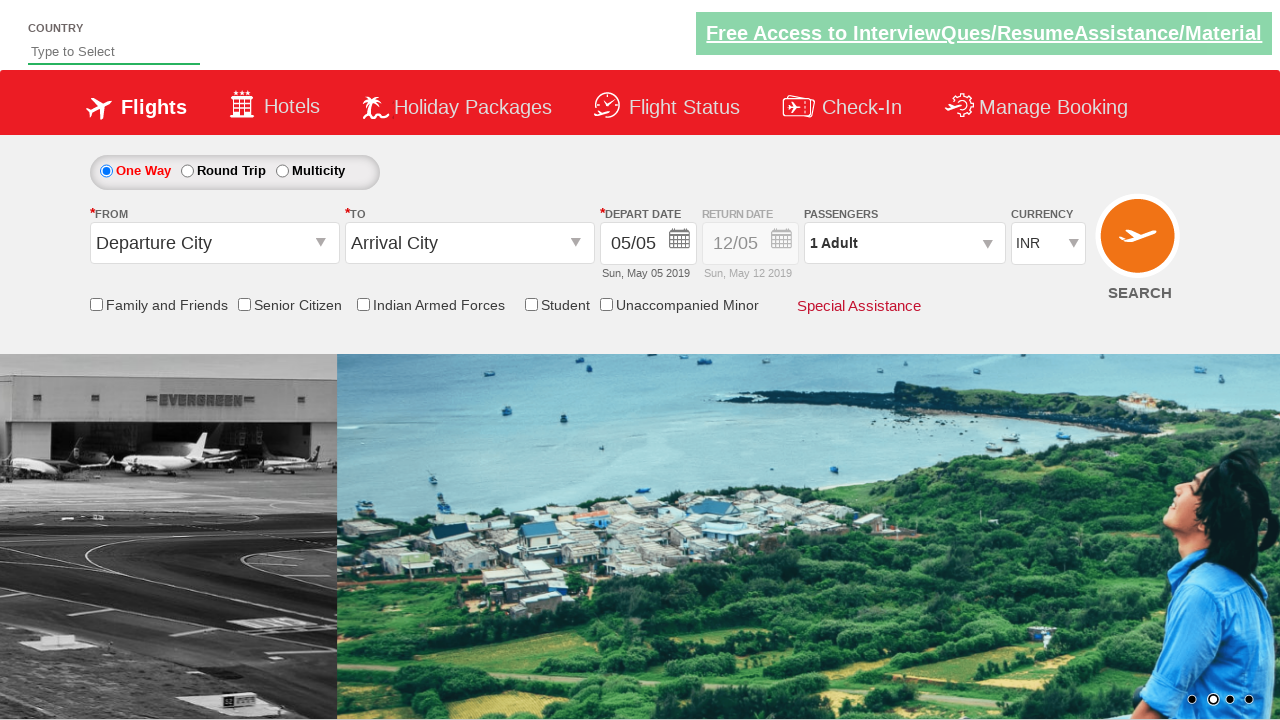

Navigated to dropdowns practice page
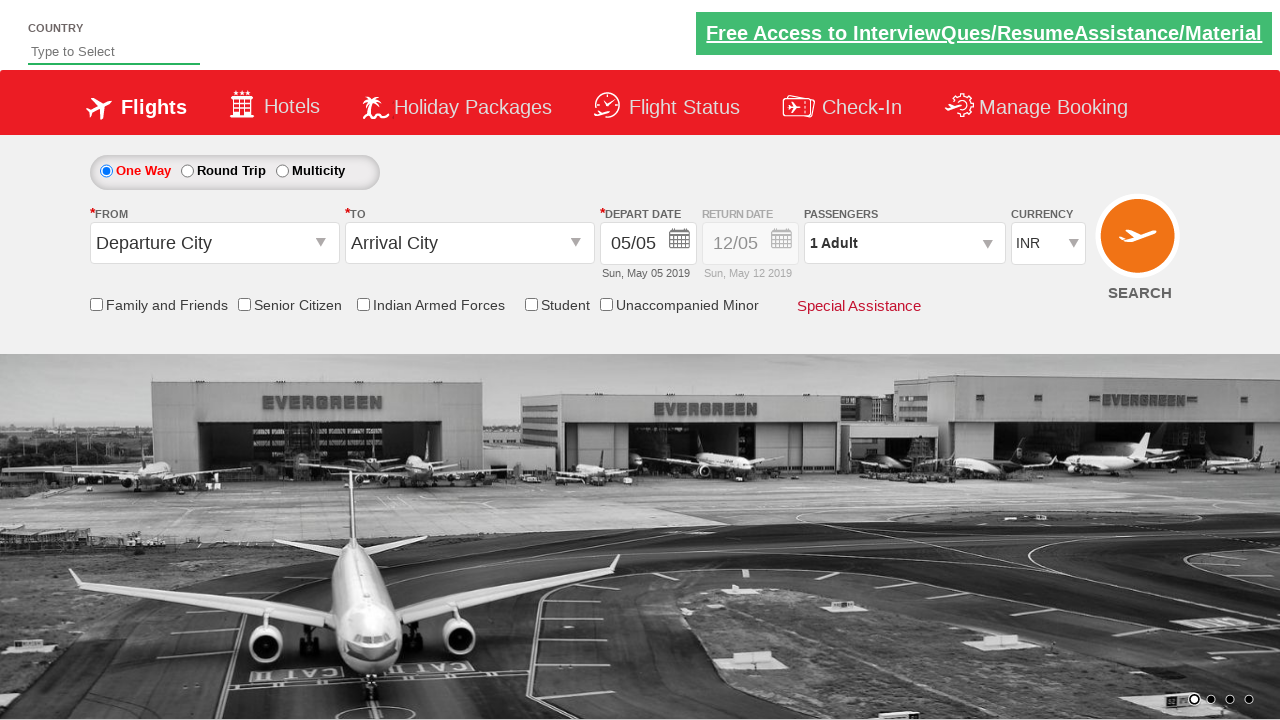

Typed 'Ind' in autosuggest field to trigger dropdown suggestions on #autosuggest
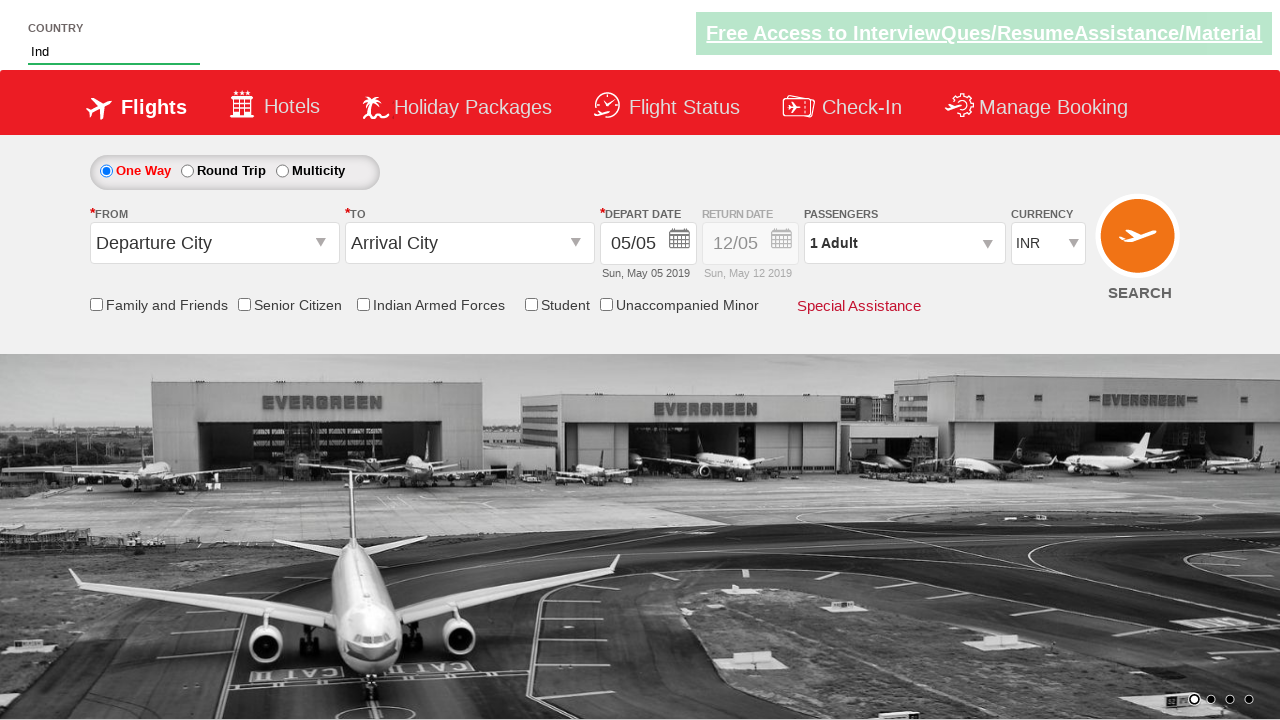

Suggestion dropdown appeared with matching options
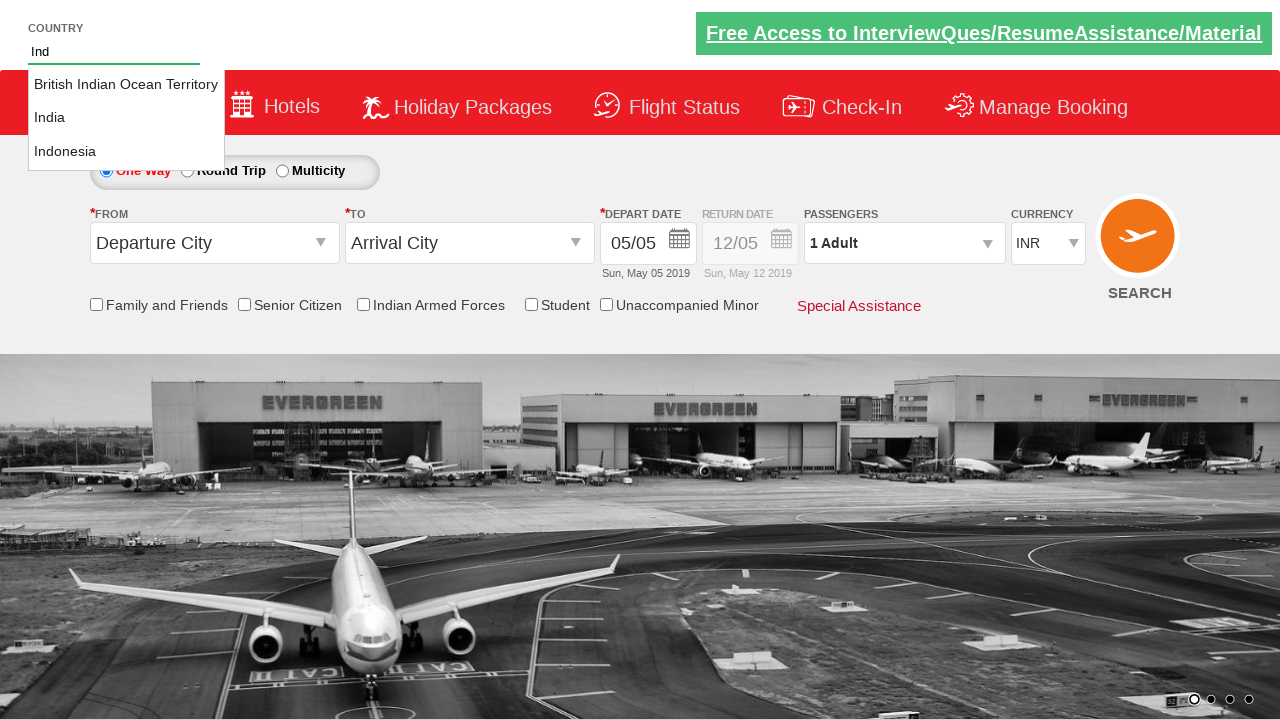

Retrieved all suggestion options from dropdown
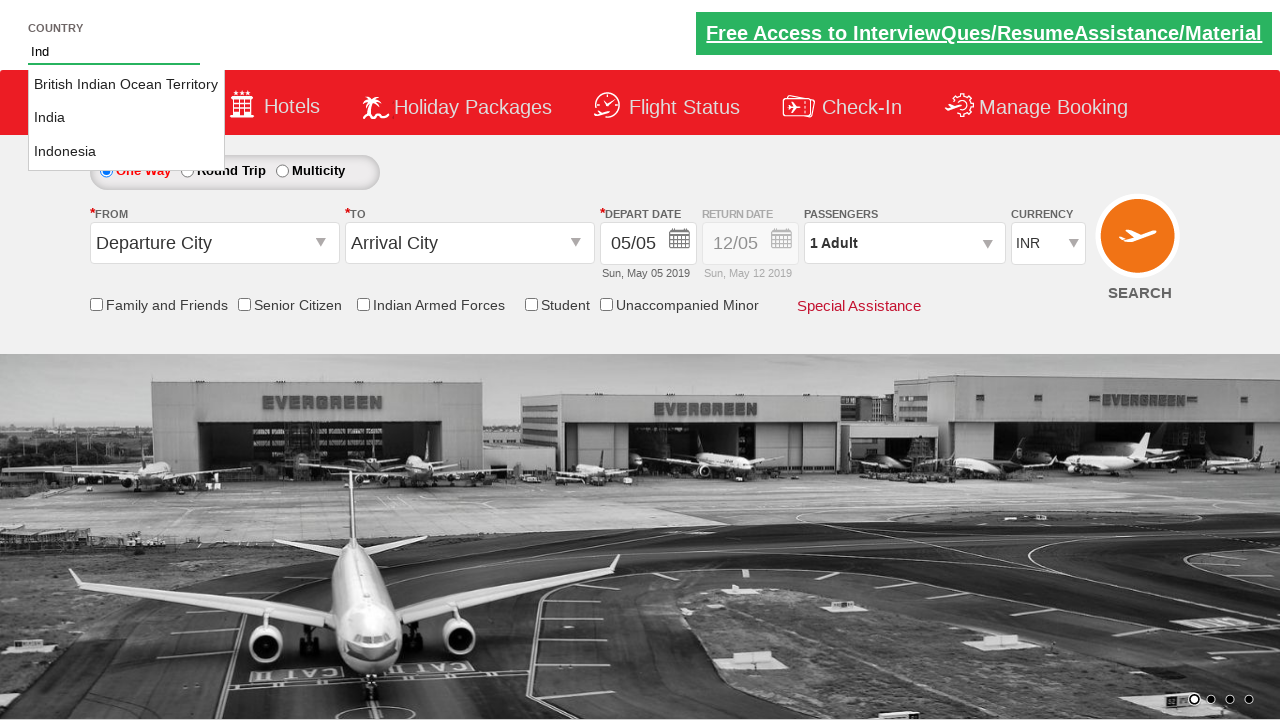

Selected 'India' from autosuggest dropdown at (126, 118) on li.ui-menu-item a >> nth=1
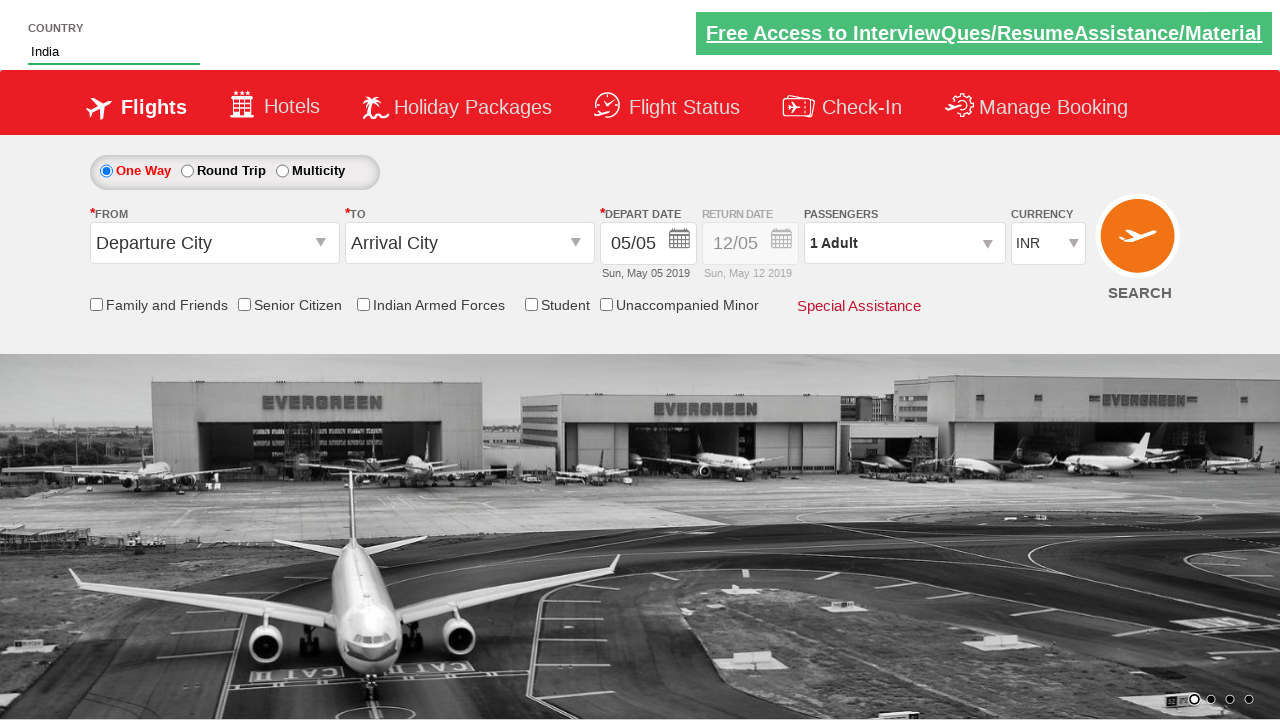

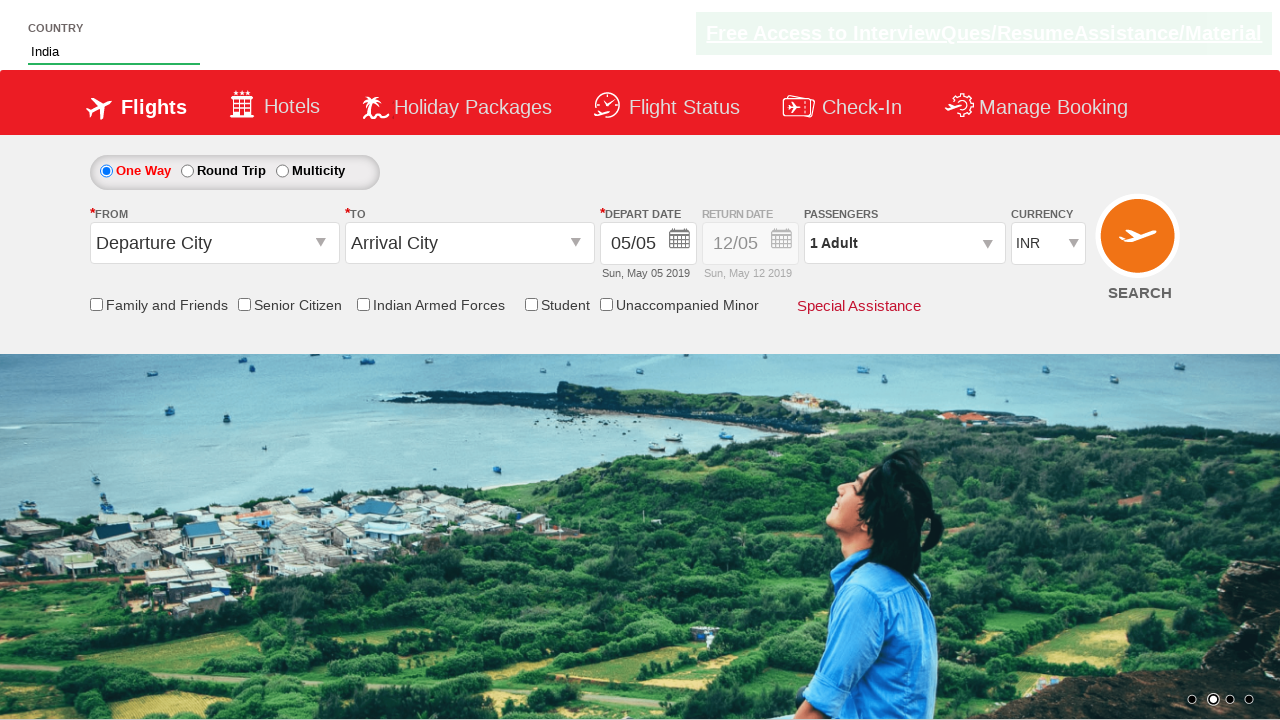